Navigates to the About Us page by clicking the About Us link on the homepage

Starting URL: https://training-support.net

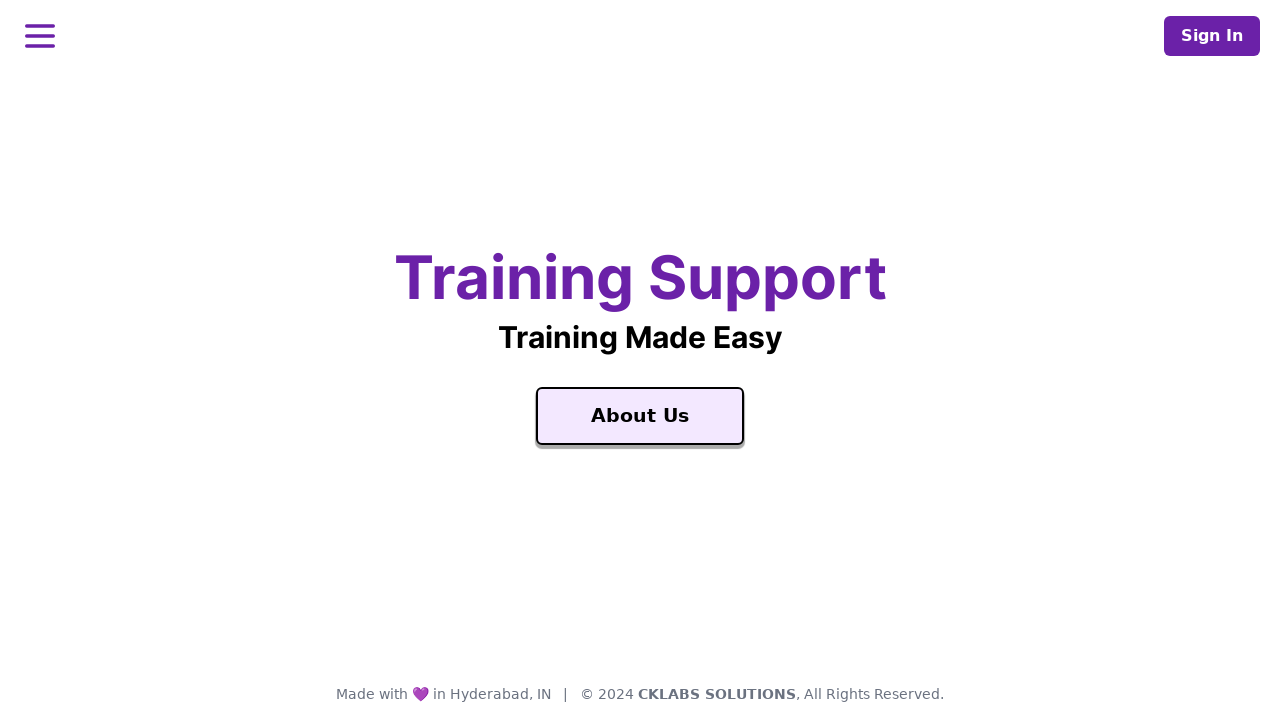

Navigated to homepage at https://training-support.net
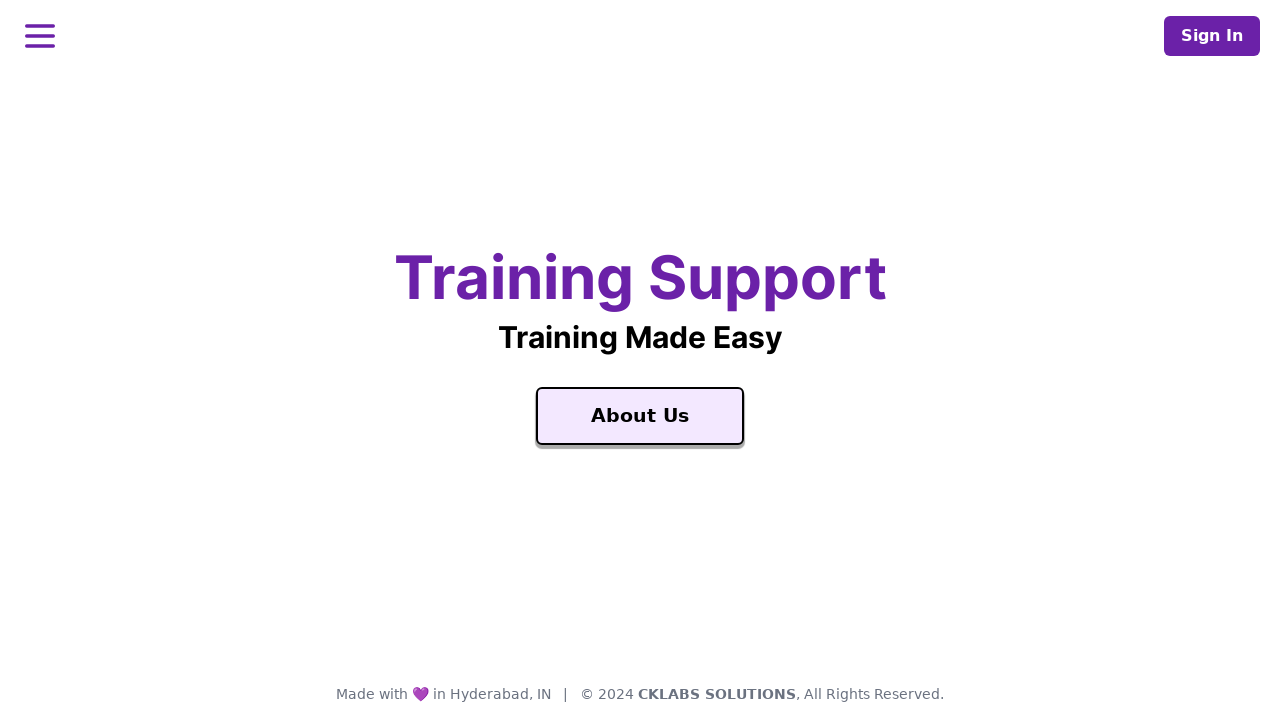

Clicked on the About Us link at (640, 416) on text=About Us
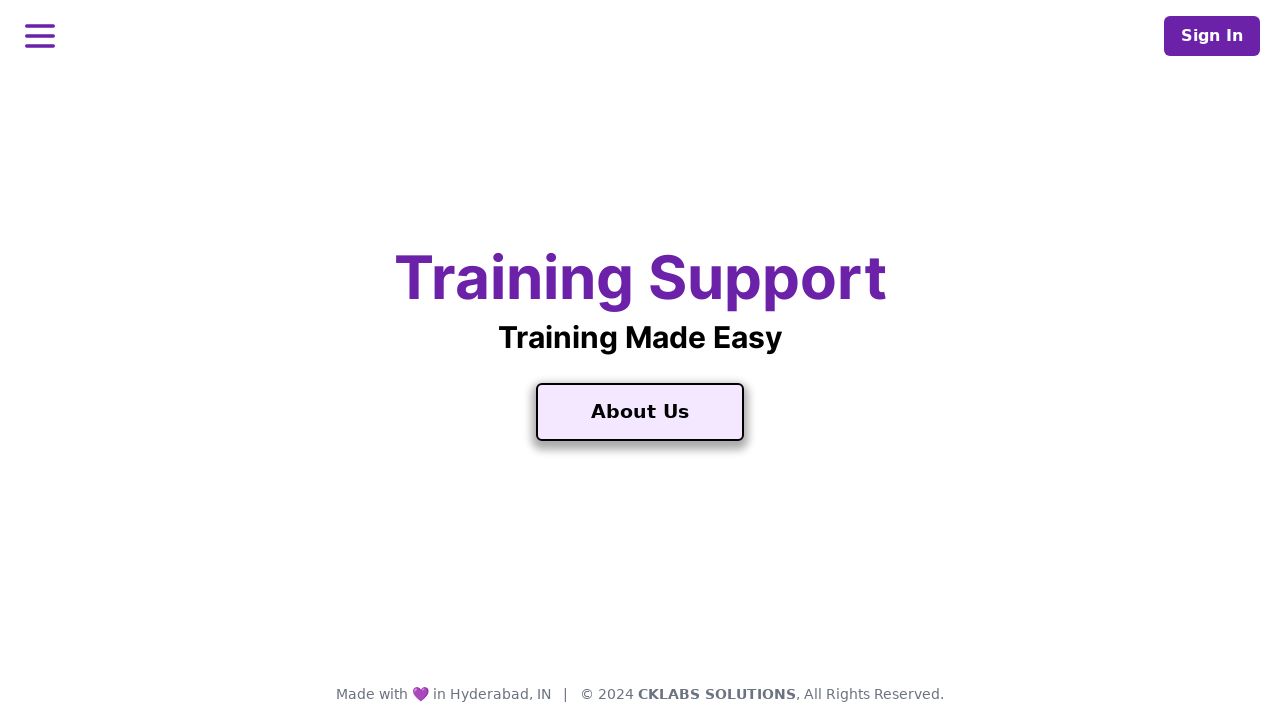

About Us page loaded successfully
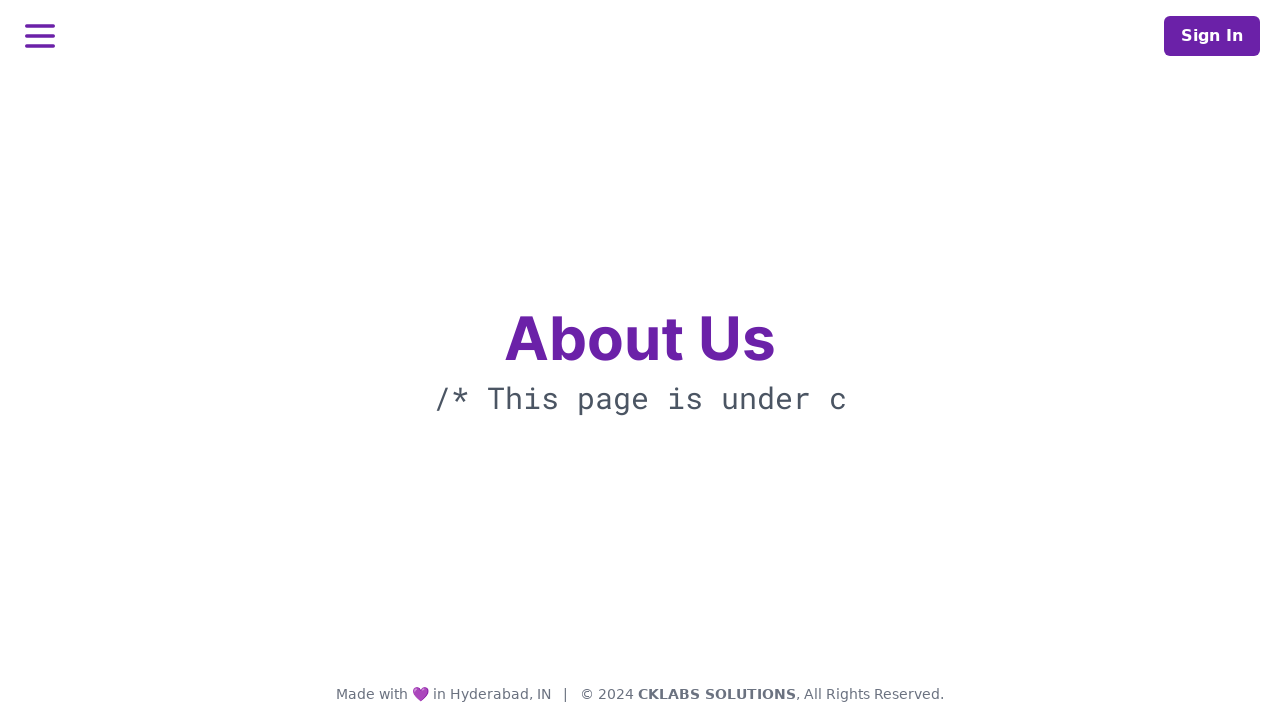

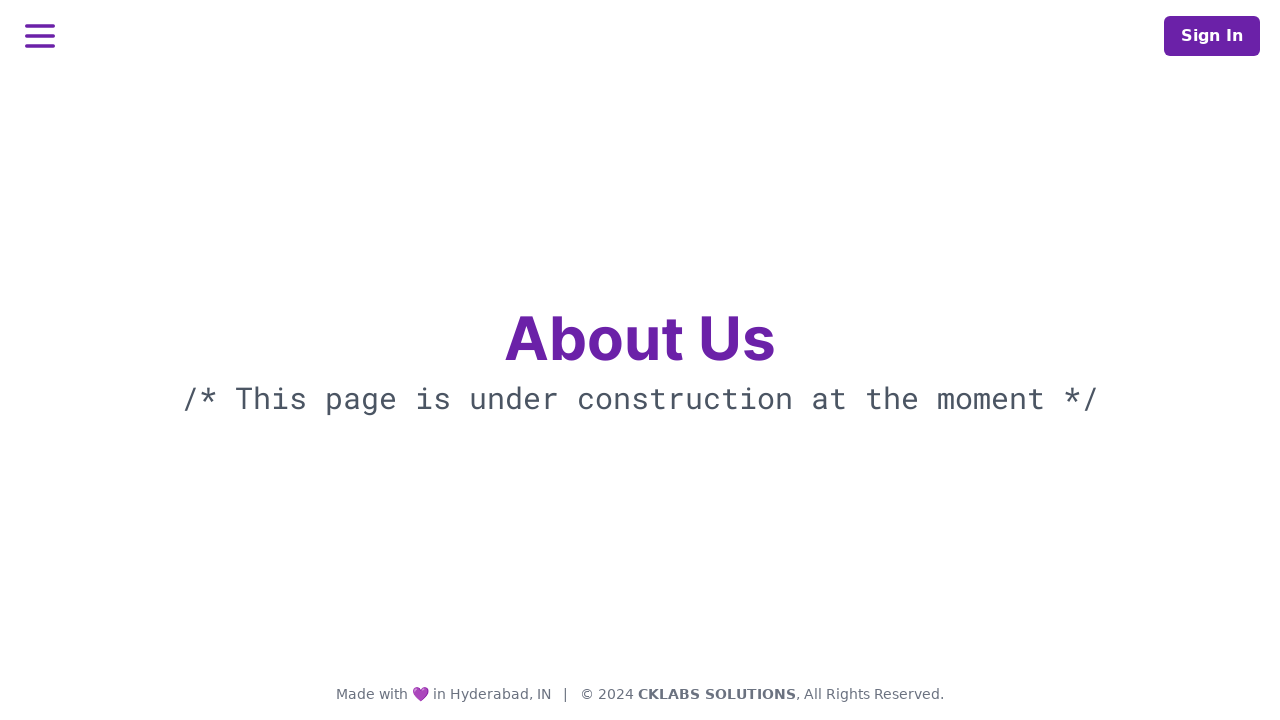